Tests checkbox functionality by clicking a checkbox to select it, verifying selection state, then clicking again to deselect it and verifying the unselected state.

Starting URL: https://rahulshettyacademy.com/AutomationPractice/

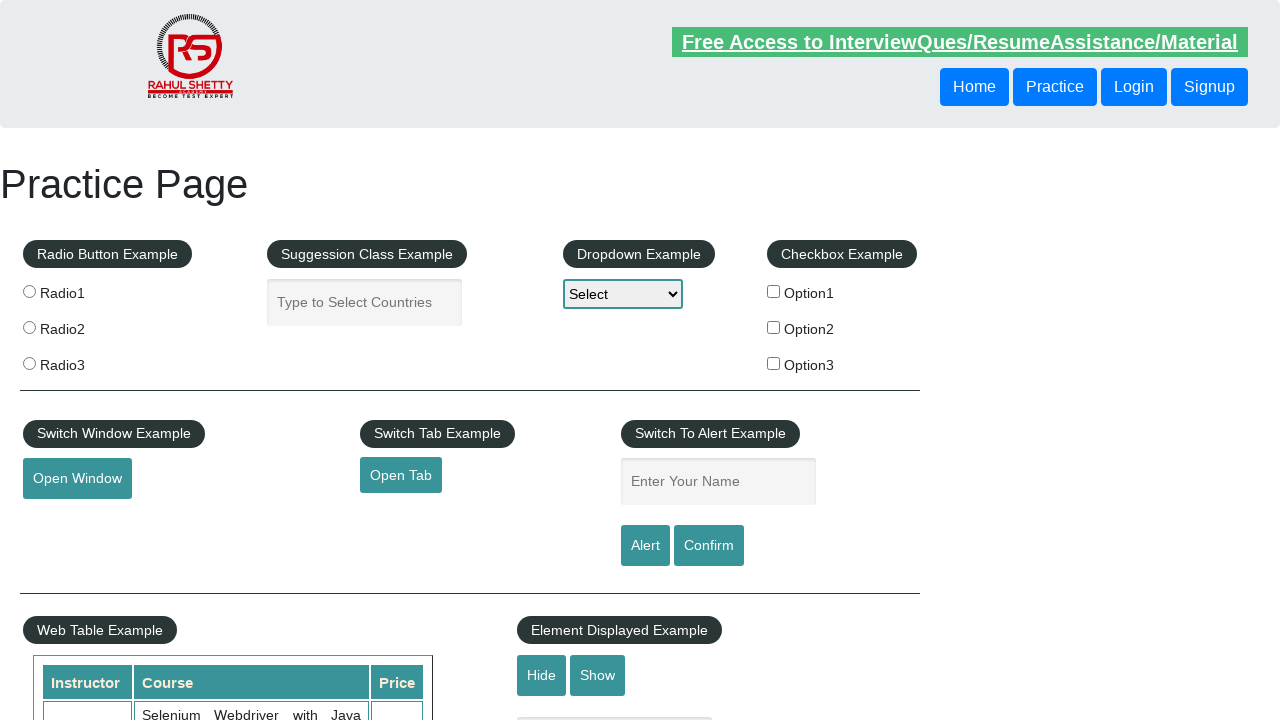

Clicked checkbox option 1 to select it at (774, 291) on input[id='checkBoxOption1']
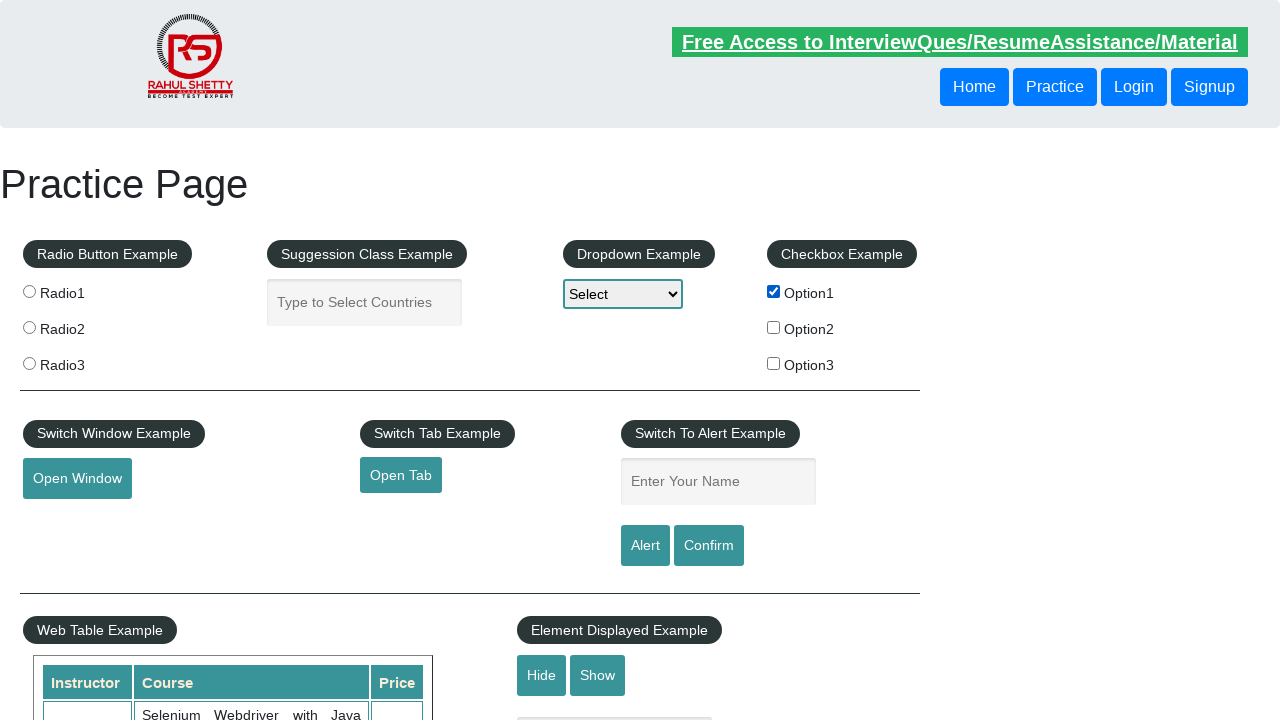

Verified checkbox option 1 is selected
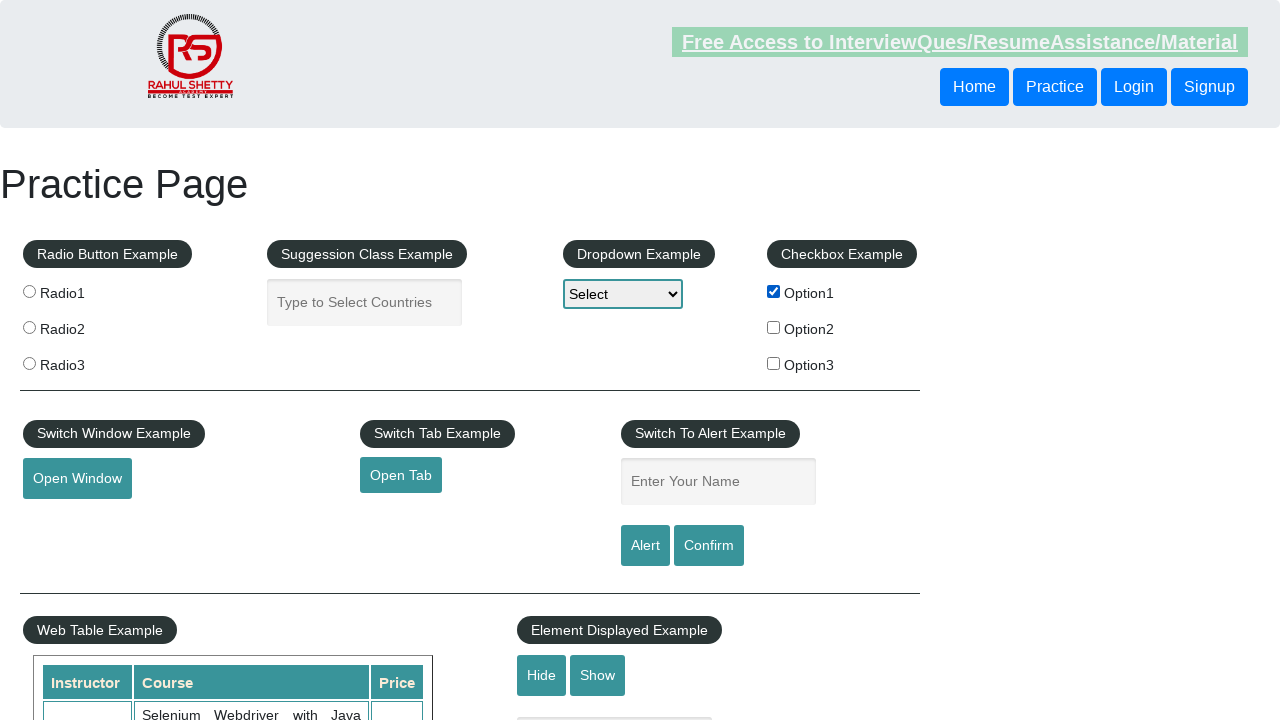

Clicked checkbox option 1 again to deselect it at (774, 291) on input[id='checkBoxOption1']
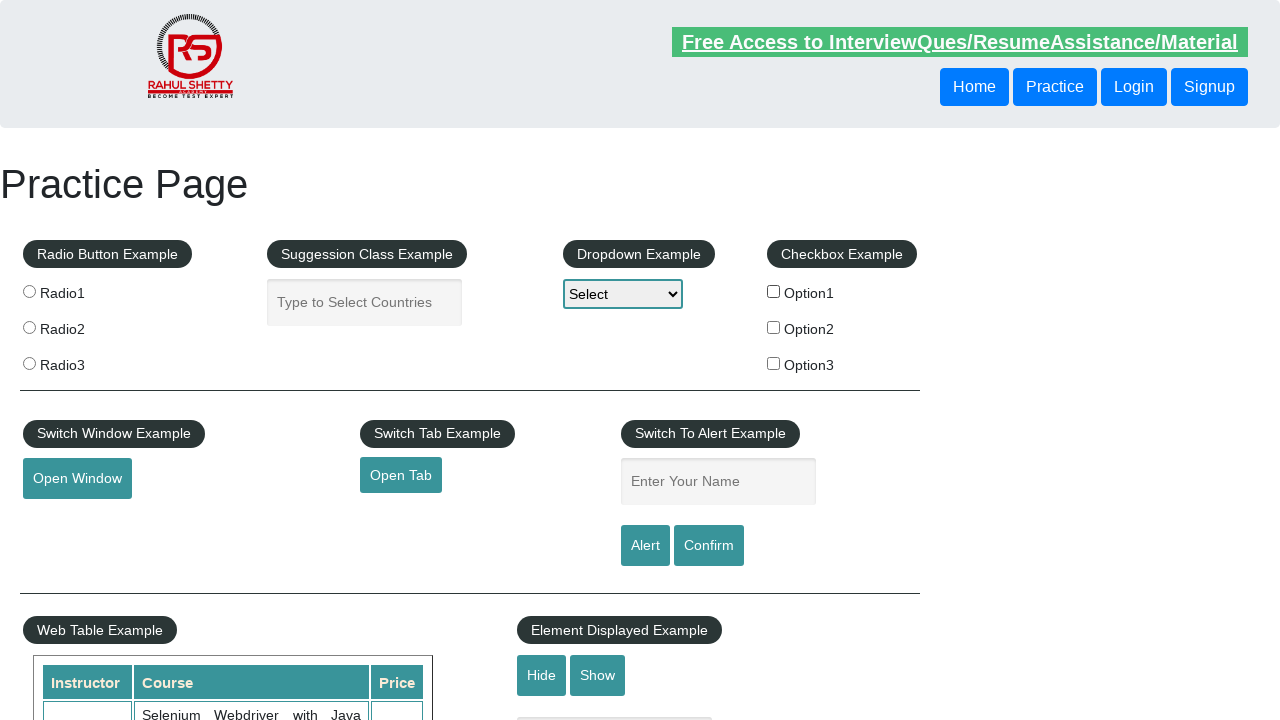

Verified checkbox option 1 is deselected
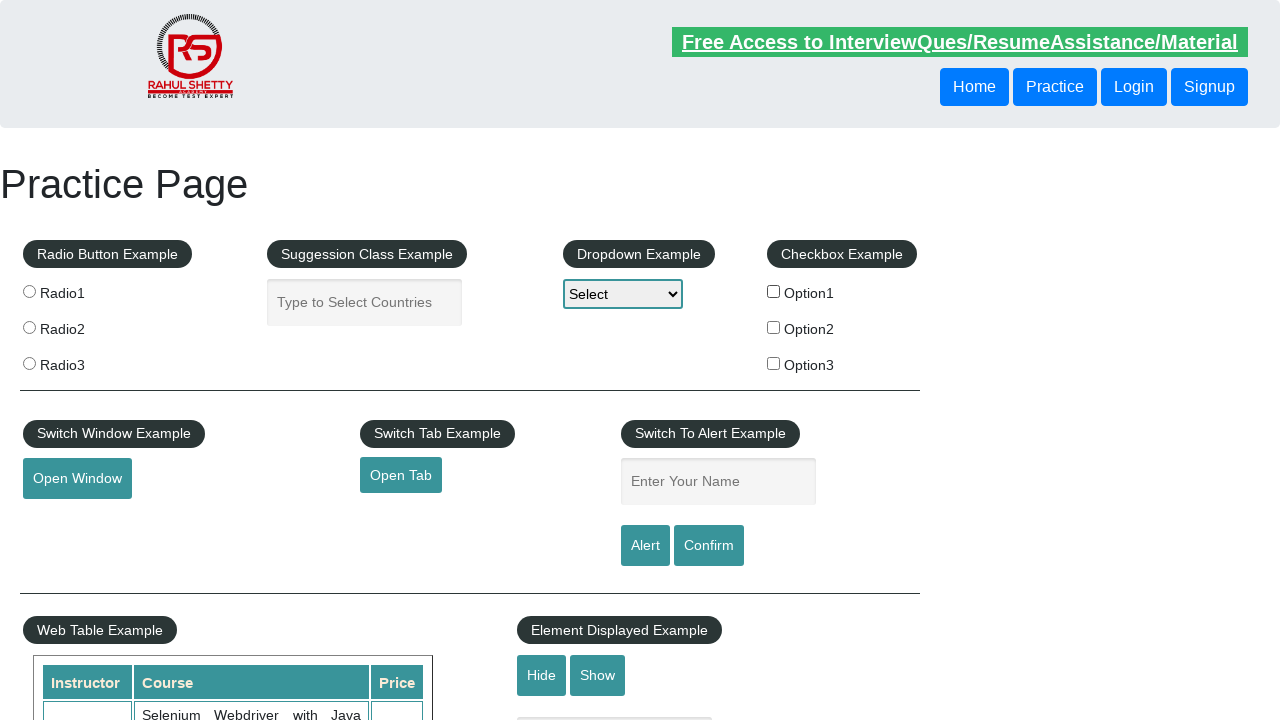

Located all checkboxes on the page
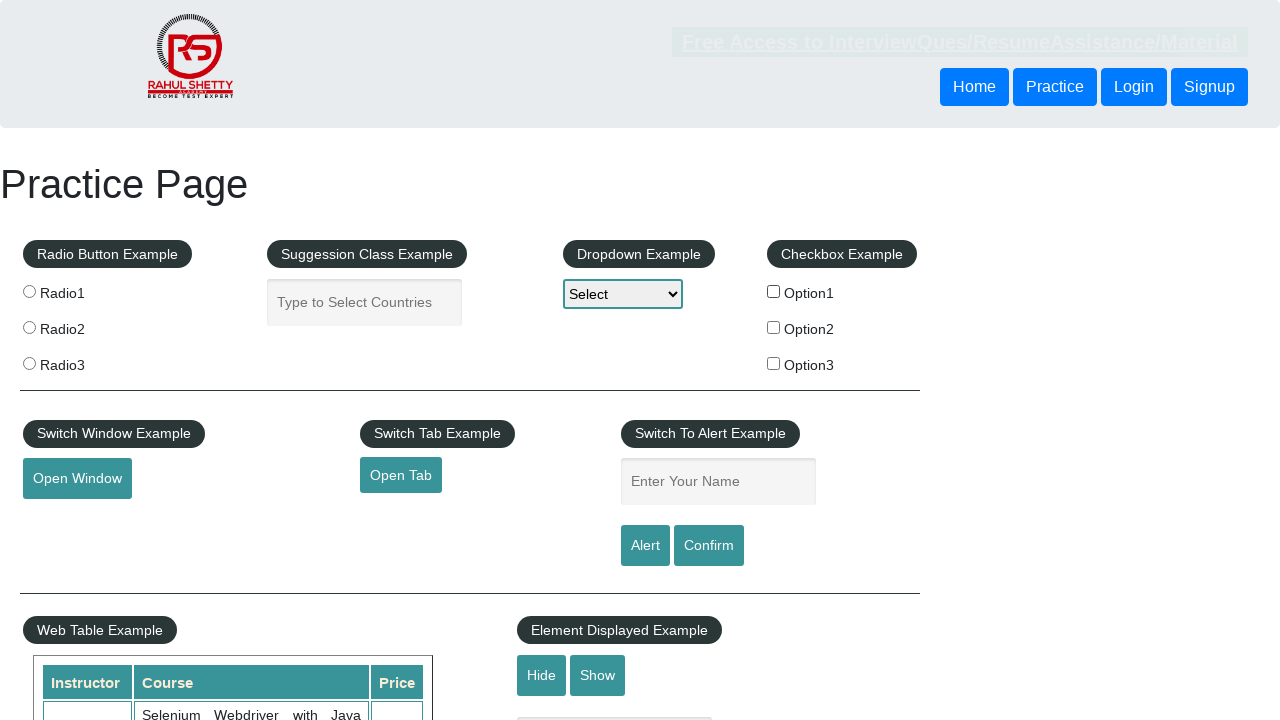

Retrieved count of all checkboxes: 3
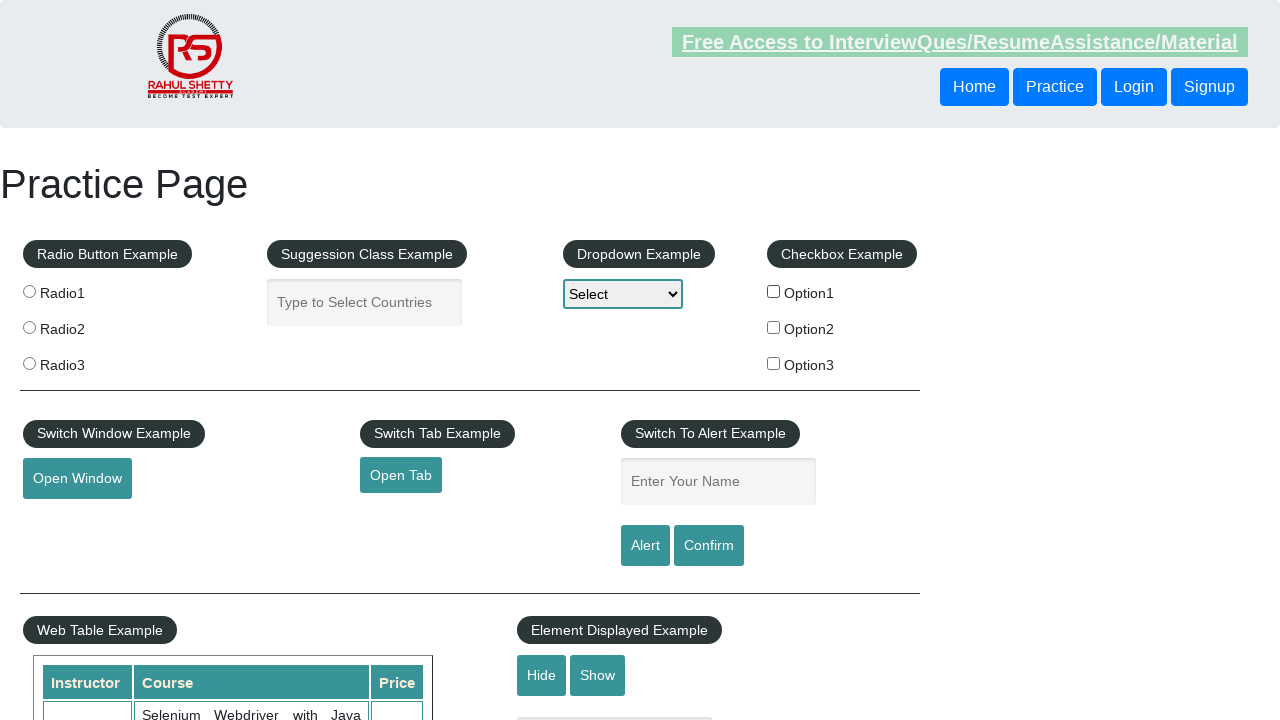

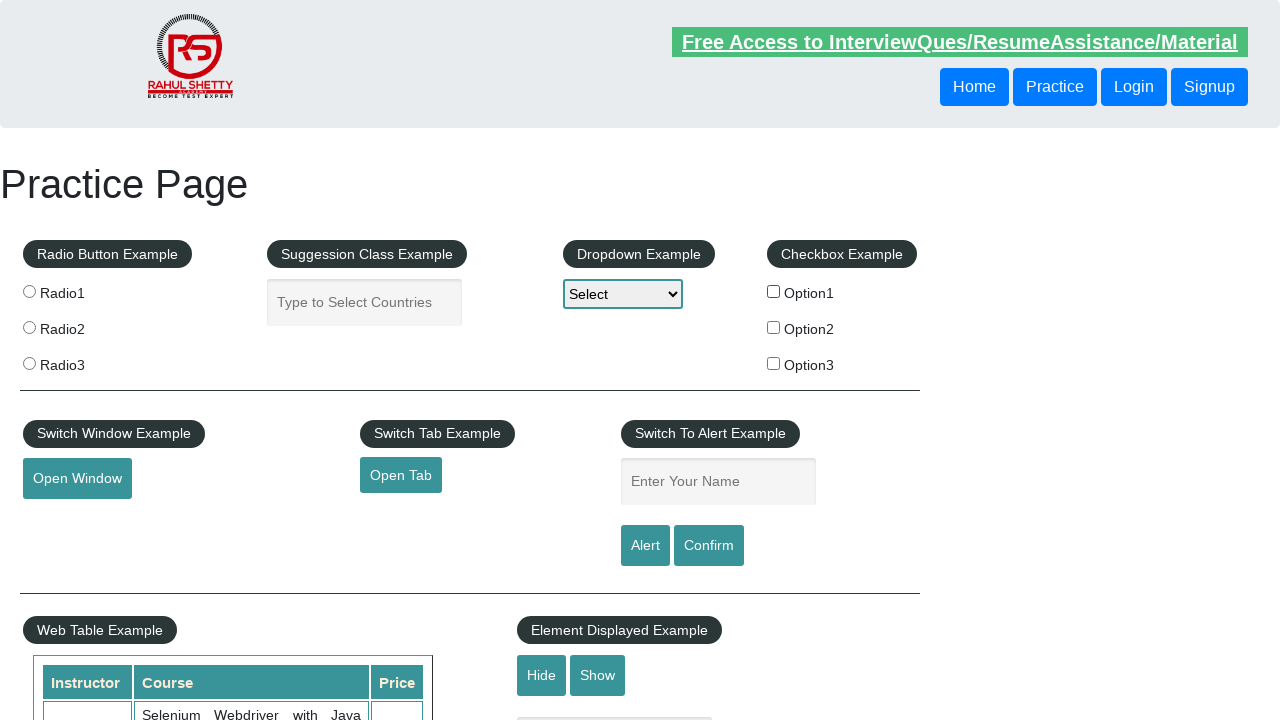